Navigates to a Digitimes news article page and verifies that the article title, publication time, and content are displayed on the page.

Starting URL: https://www.digitimes.com/news/a20241212PD223/apple-iphone-ultra-thin-design-foldable.html

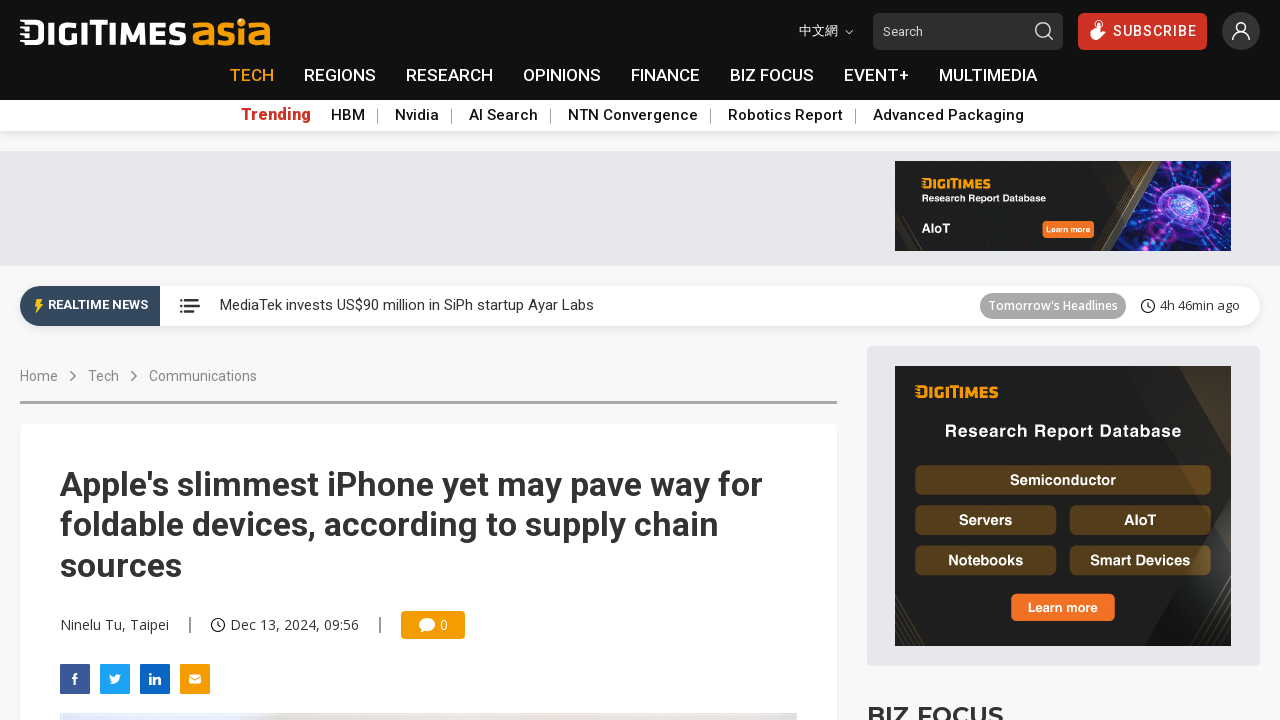

Navigated to Digitimes article page about Apple iPhone ultra-thin design
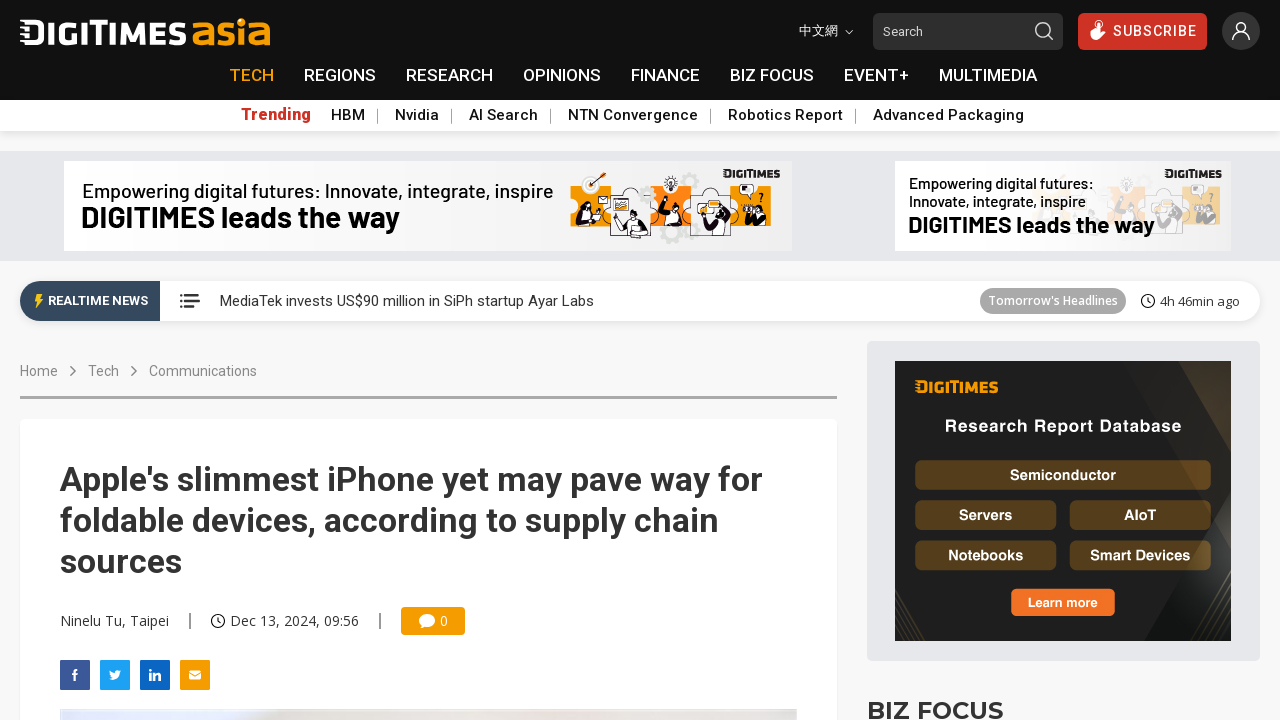

Article title element loaded and visible
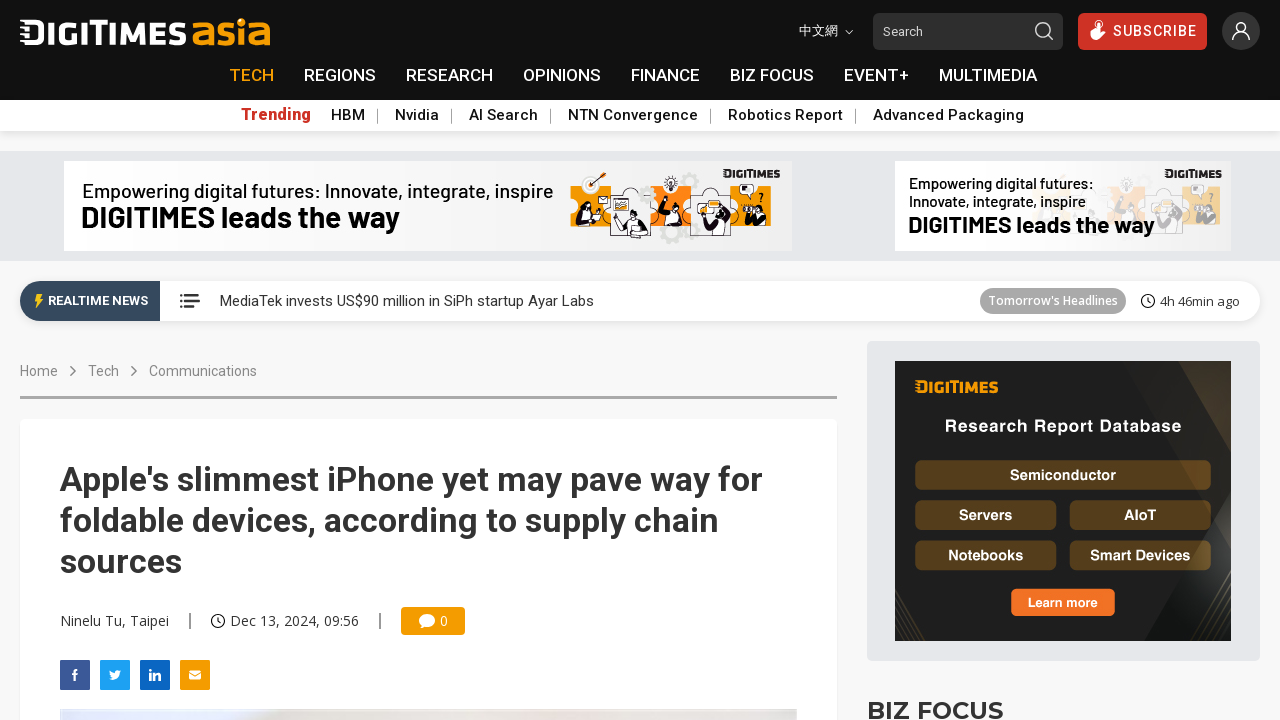

Publication time element loaded and visible
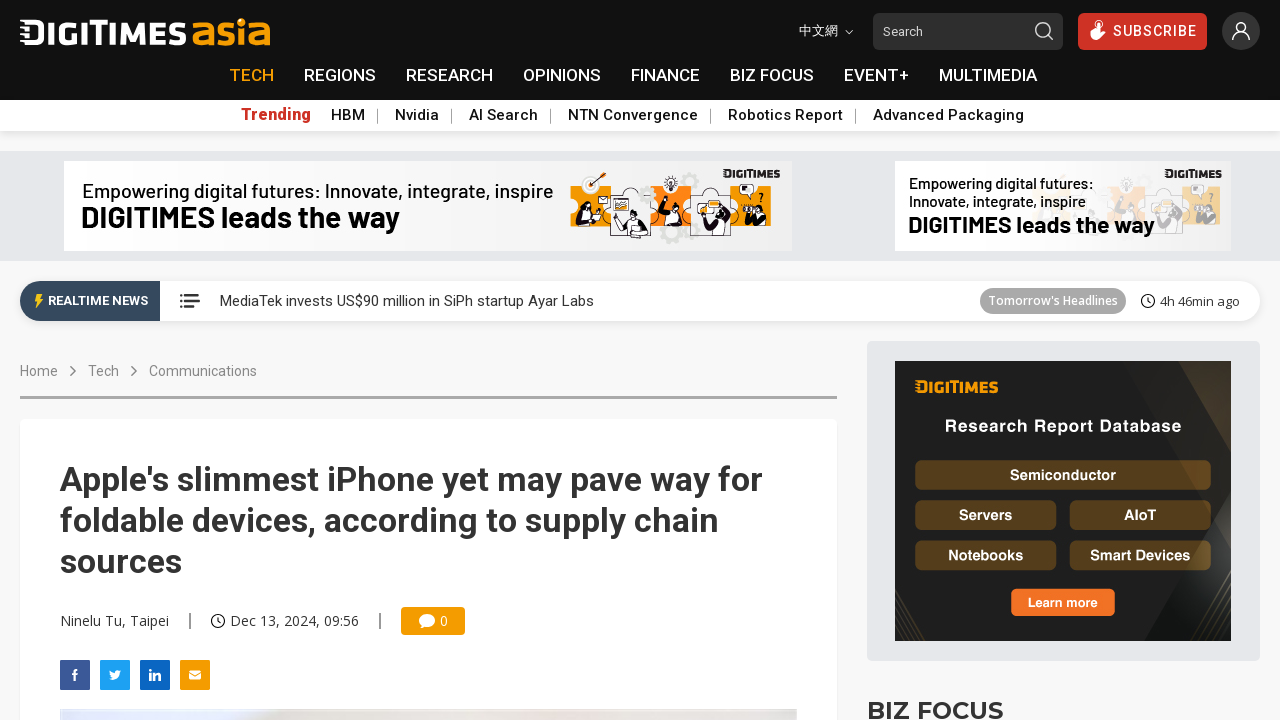

Article content paragraph element loaded and visible
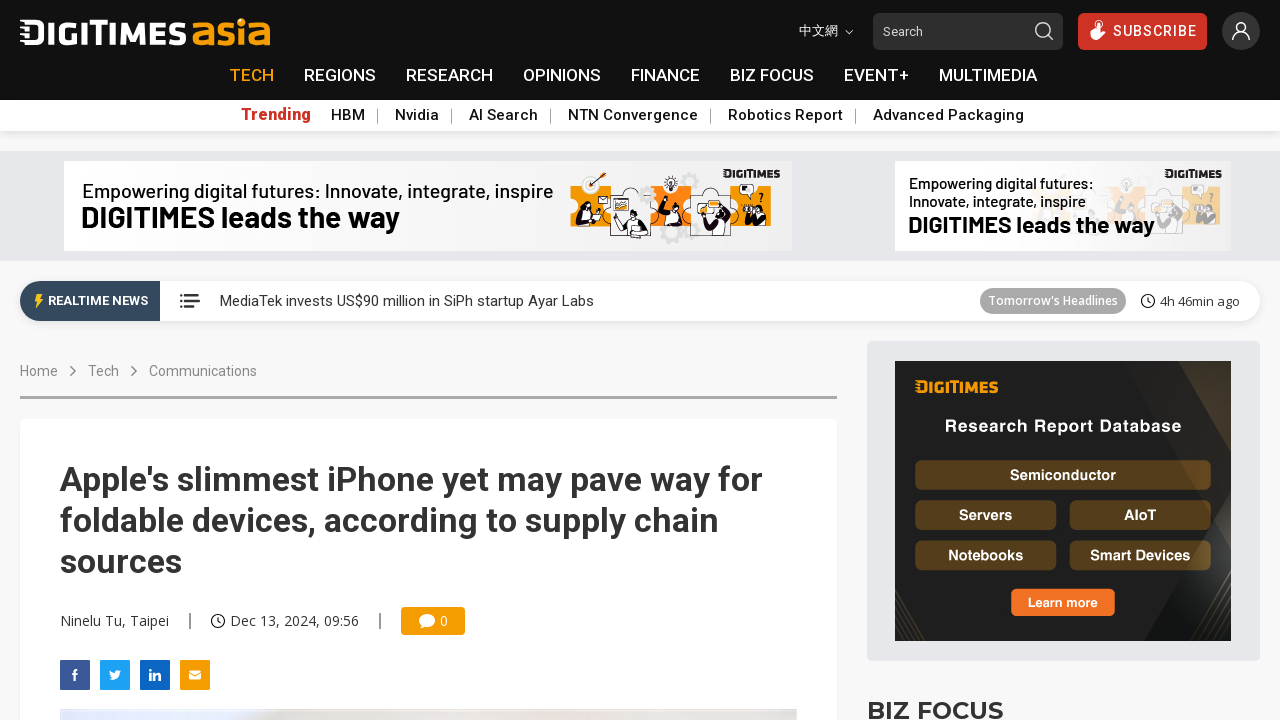

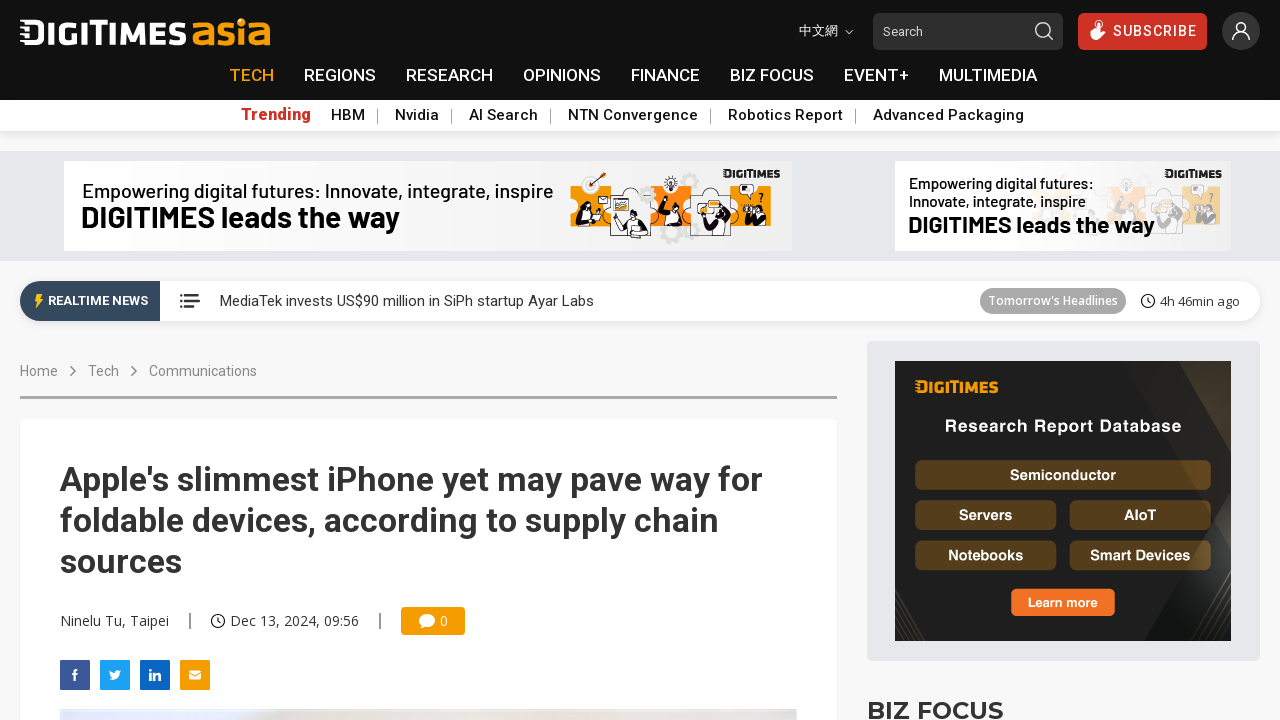